Finds the first table element by tag name and verifies it has the datepicker calendar class

Starting URL: https://jqueryui.com/resources/demos/datepicker/inline.html

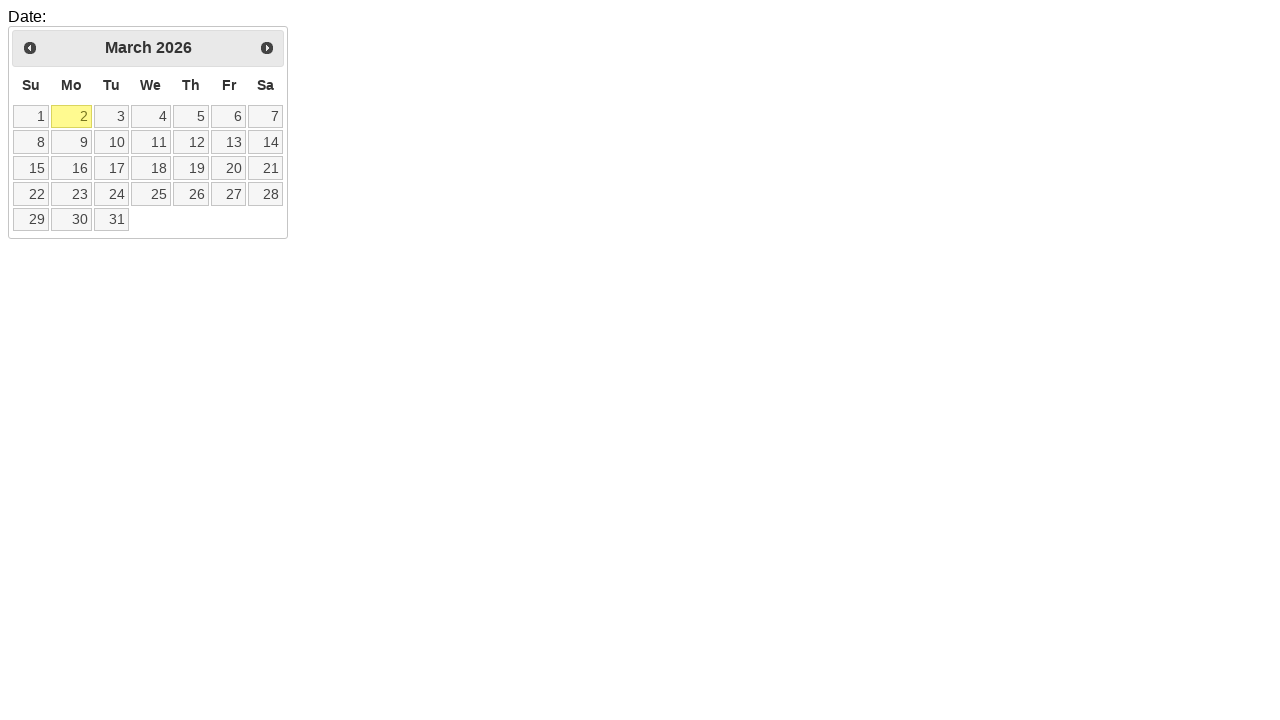

Navigated to jQuery UI datepicker inline demo page
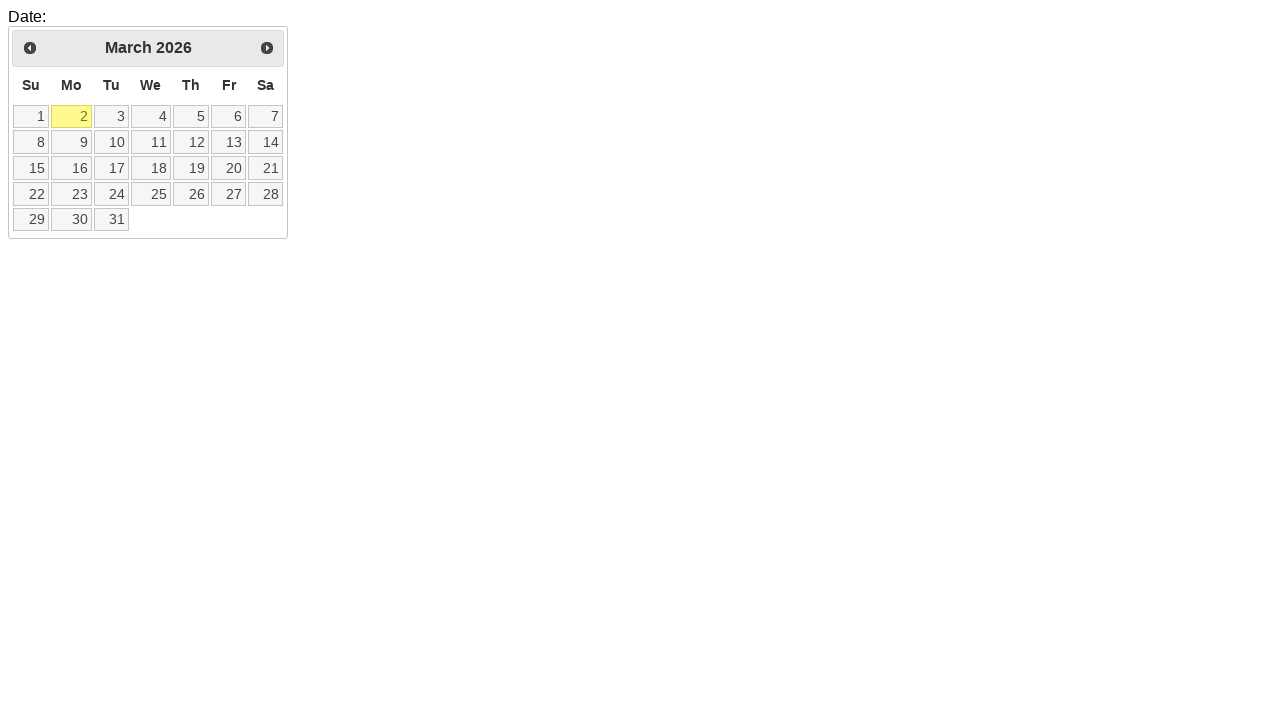

Located first table element by tag name
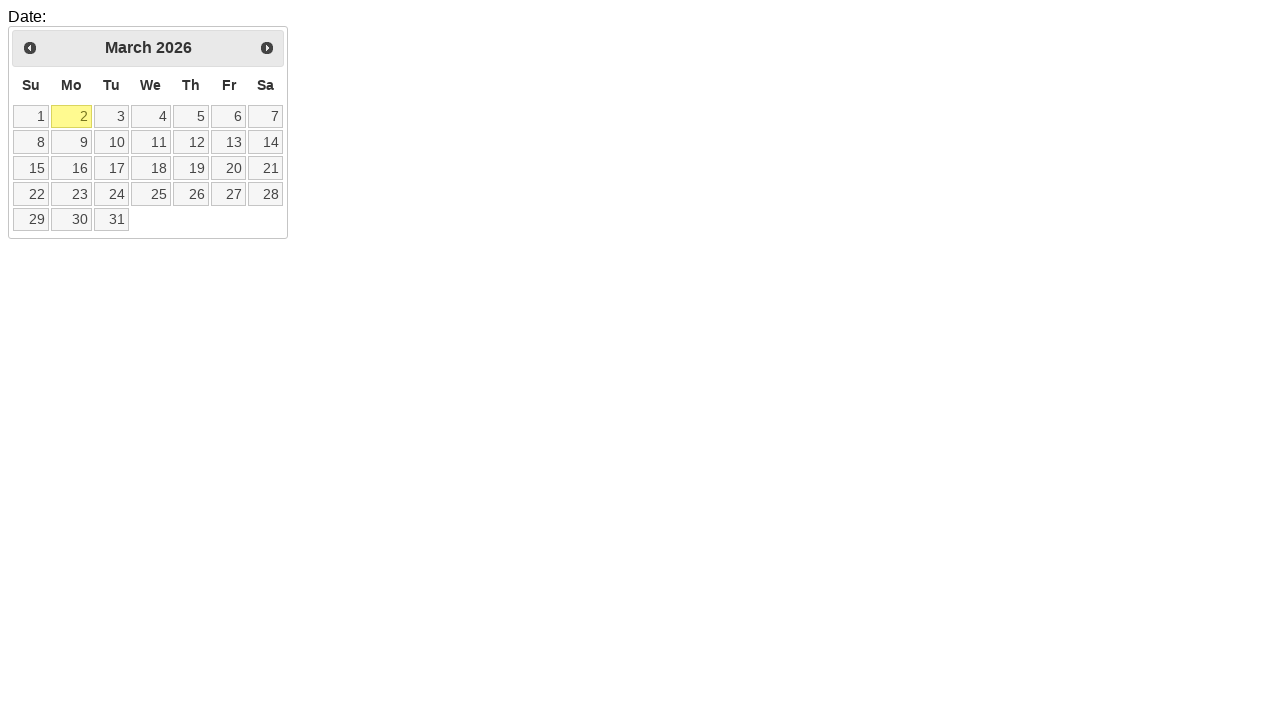

Verified table element has 'ui-datepicker-calendar' class
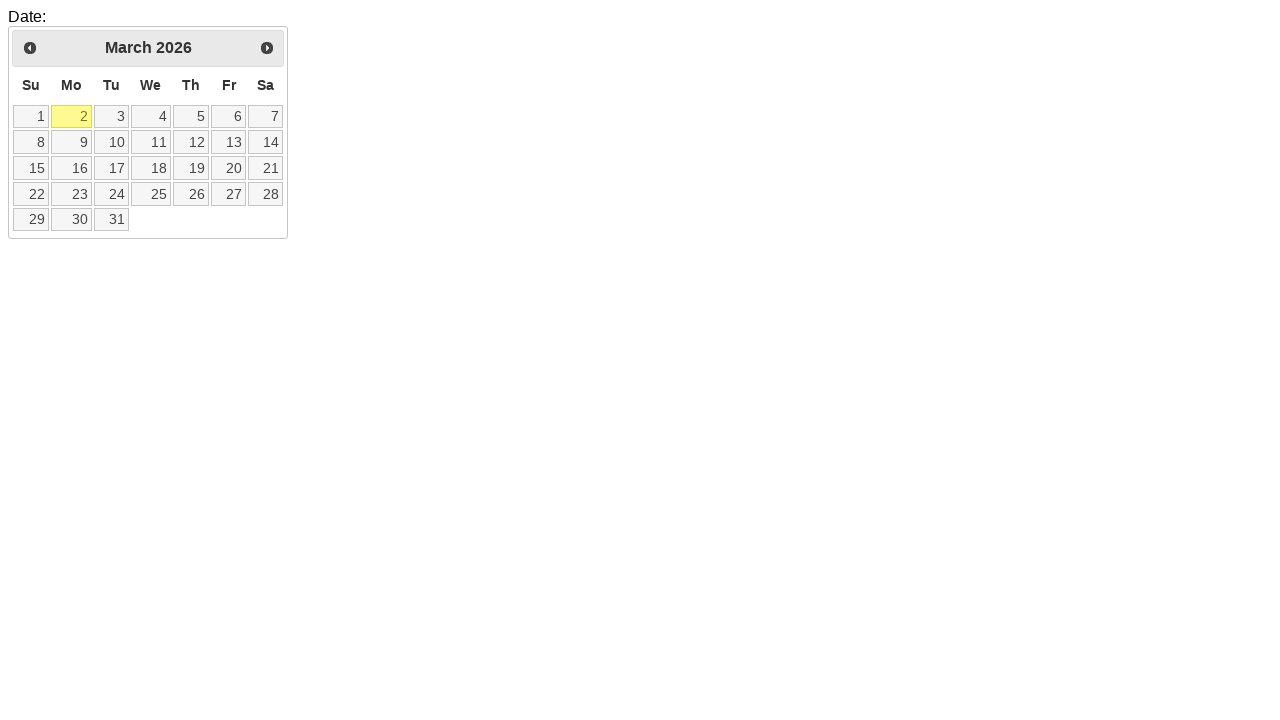

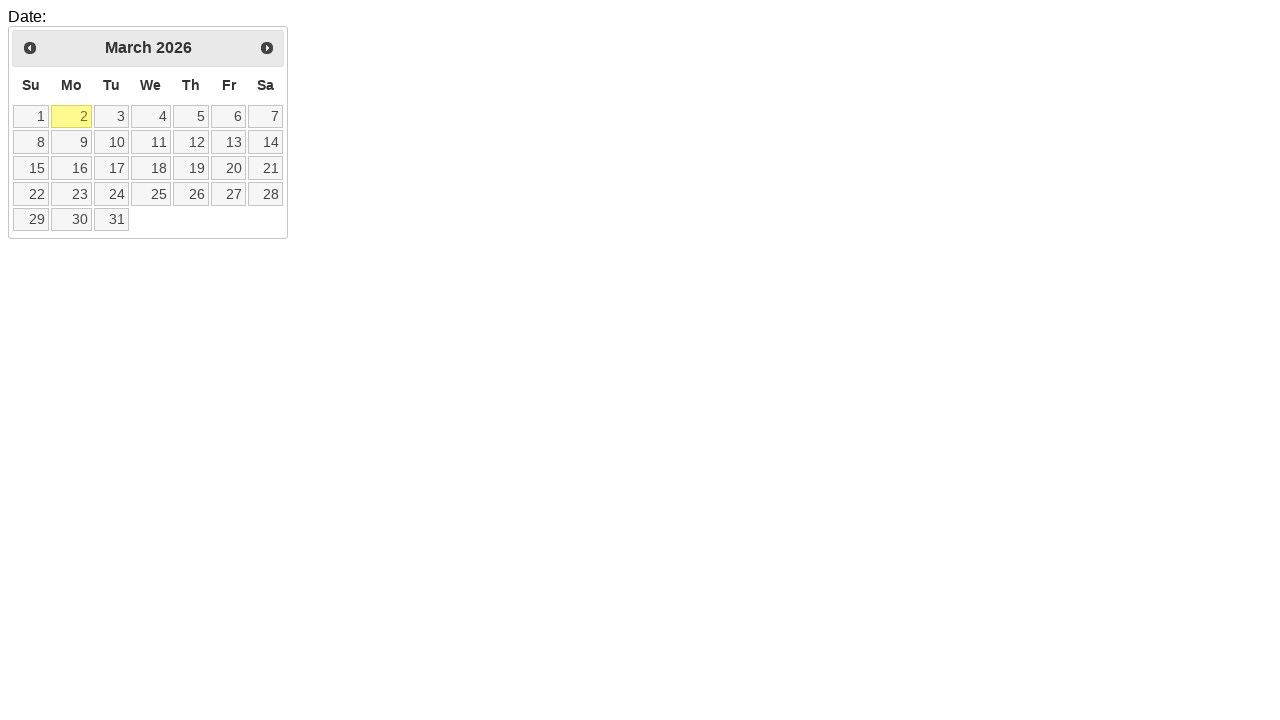